Tests right-click context menu functionality by performing a context click on an element, displaying the context menu options, and clicking on the "Copy" option

Starting URL: http://swisnl.github.io/jQuery-contextMenu/demo.html

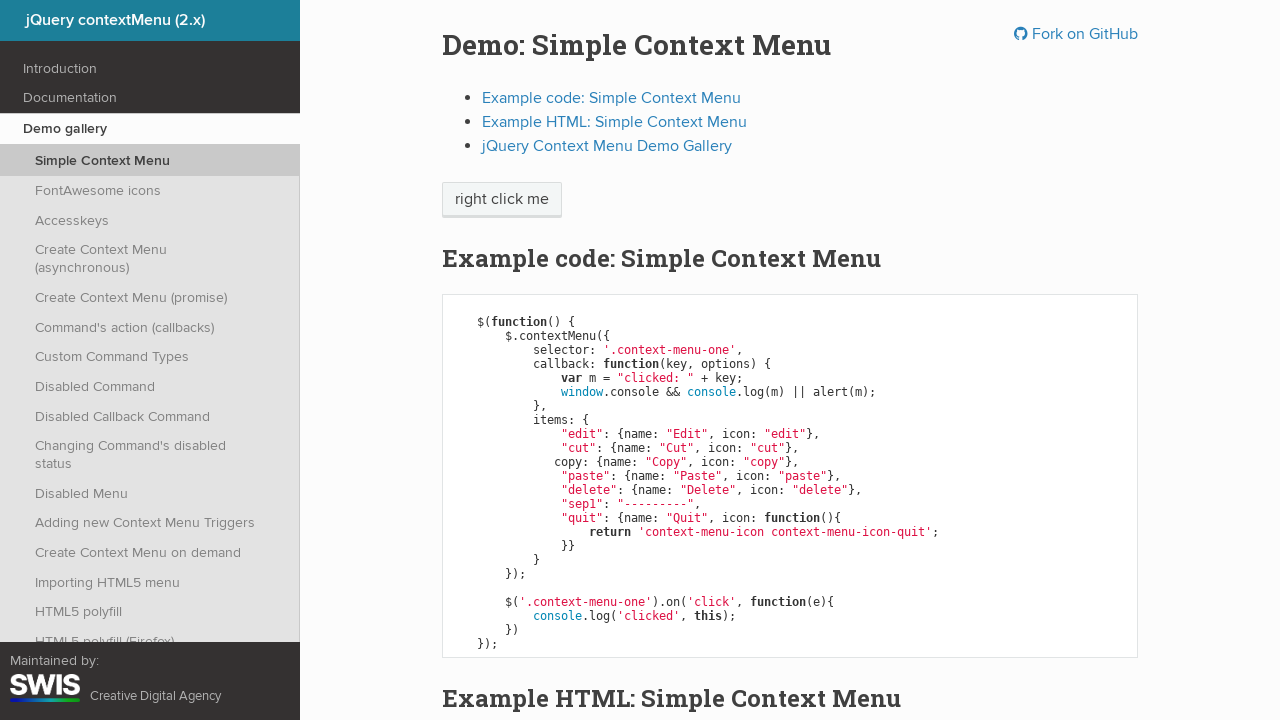

Right-clicked on context menu trigger element at (502, 200) on span.context-menu-one
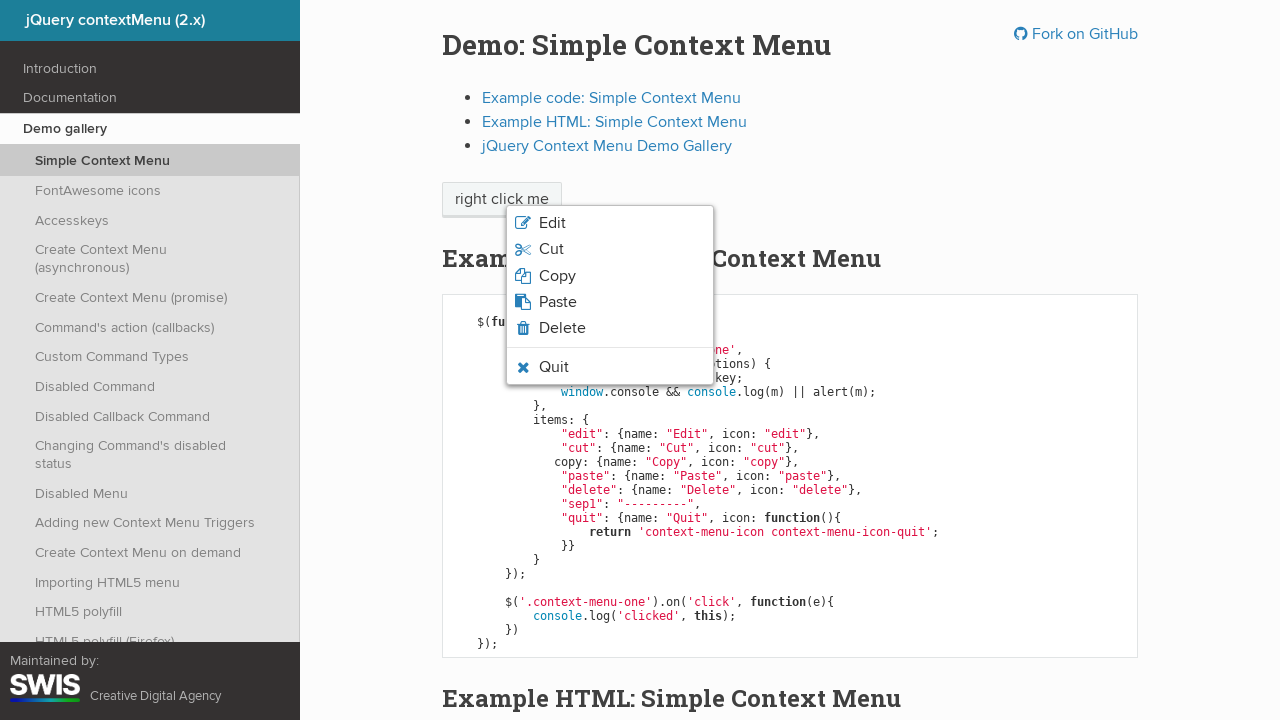

Context menu appeared with icon options
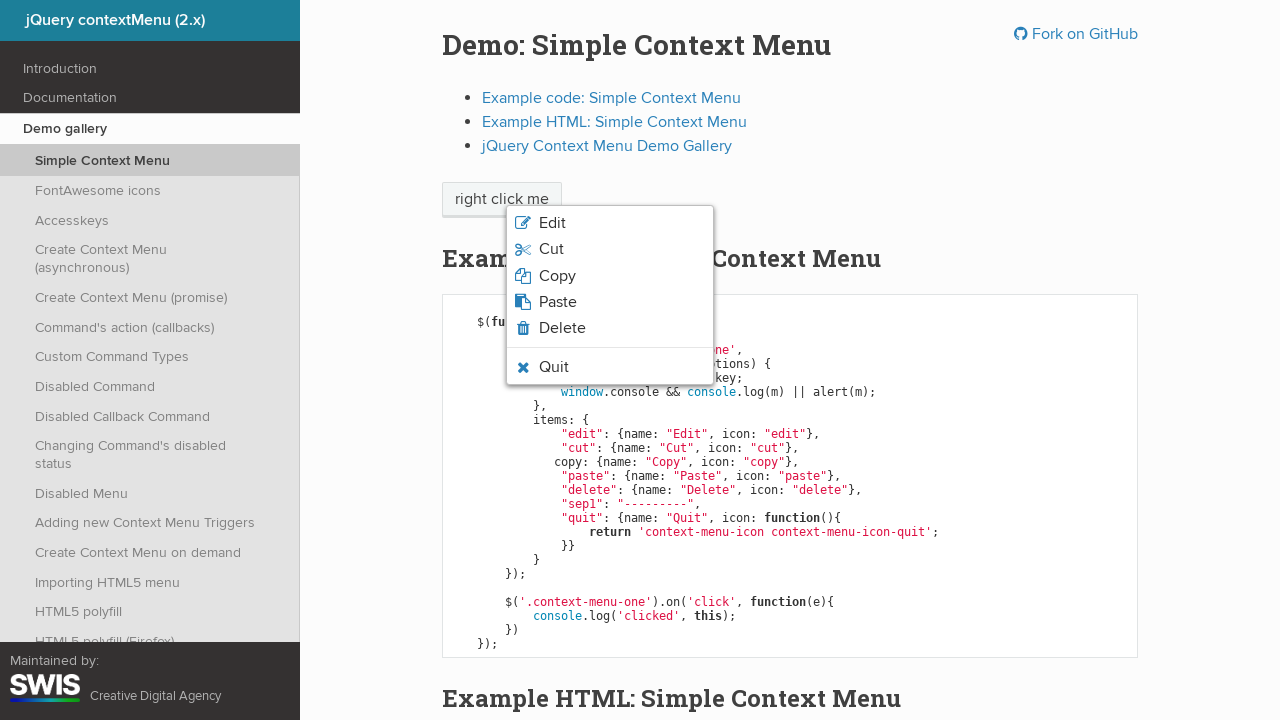

Clicked on the 'Copy' option in the context menu at (610, 276) on li.context-menu-icon:has-text('Copy')
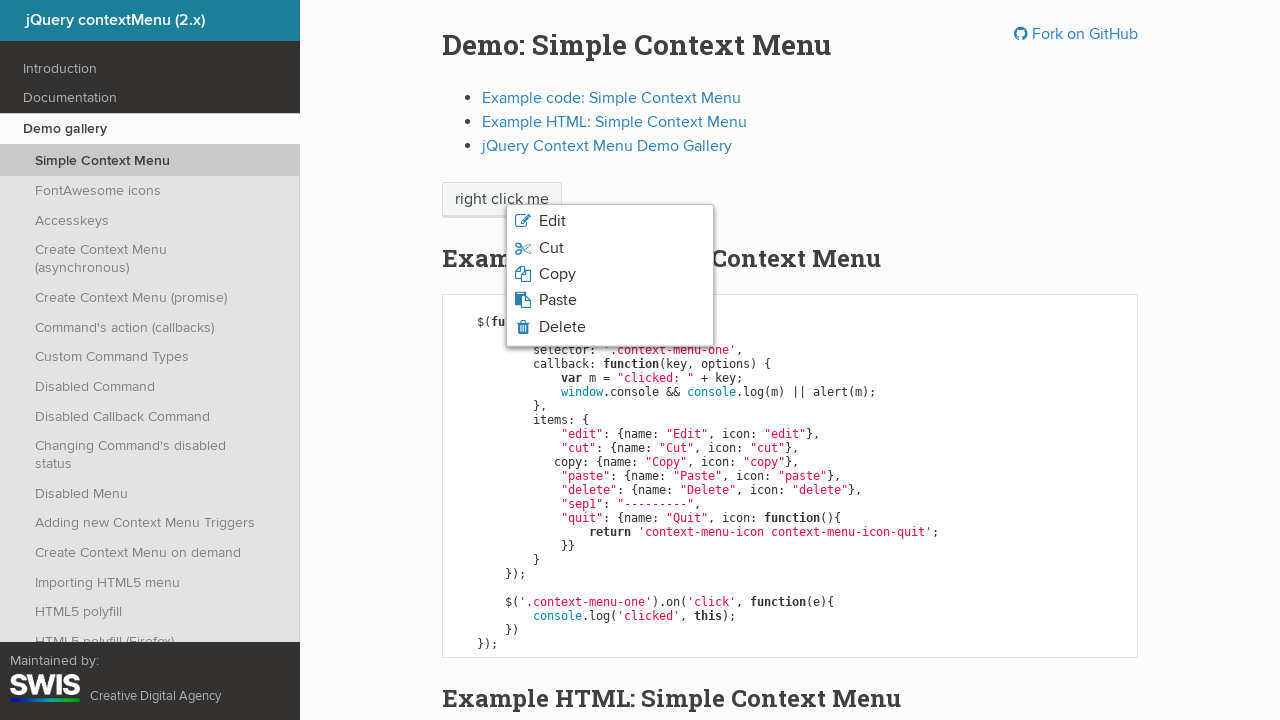

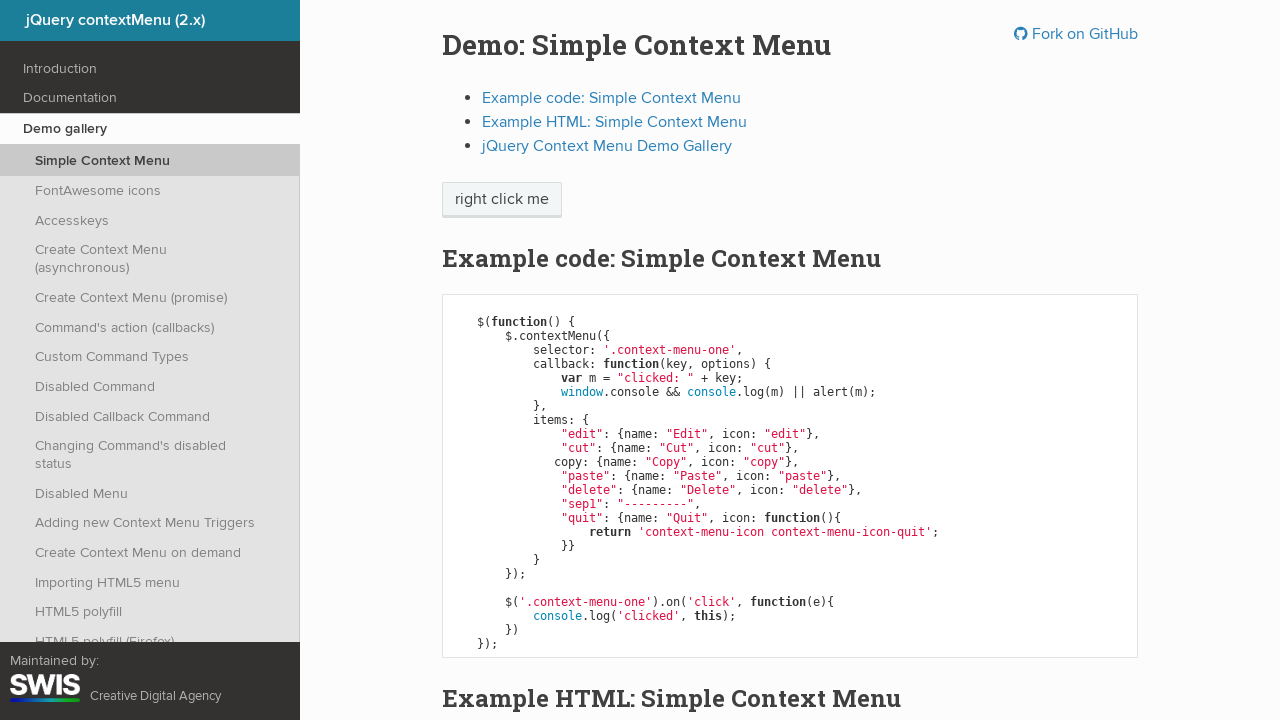